Tests search functionality by entering author name "mark twain" in lowercase and verifying the search results page URL and content contain the expected author name.

Starting URL: https://www.sharelane.com/cgi-bin/main.py

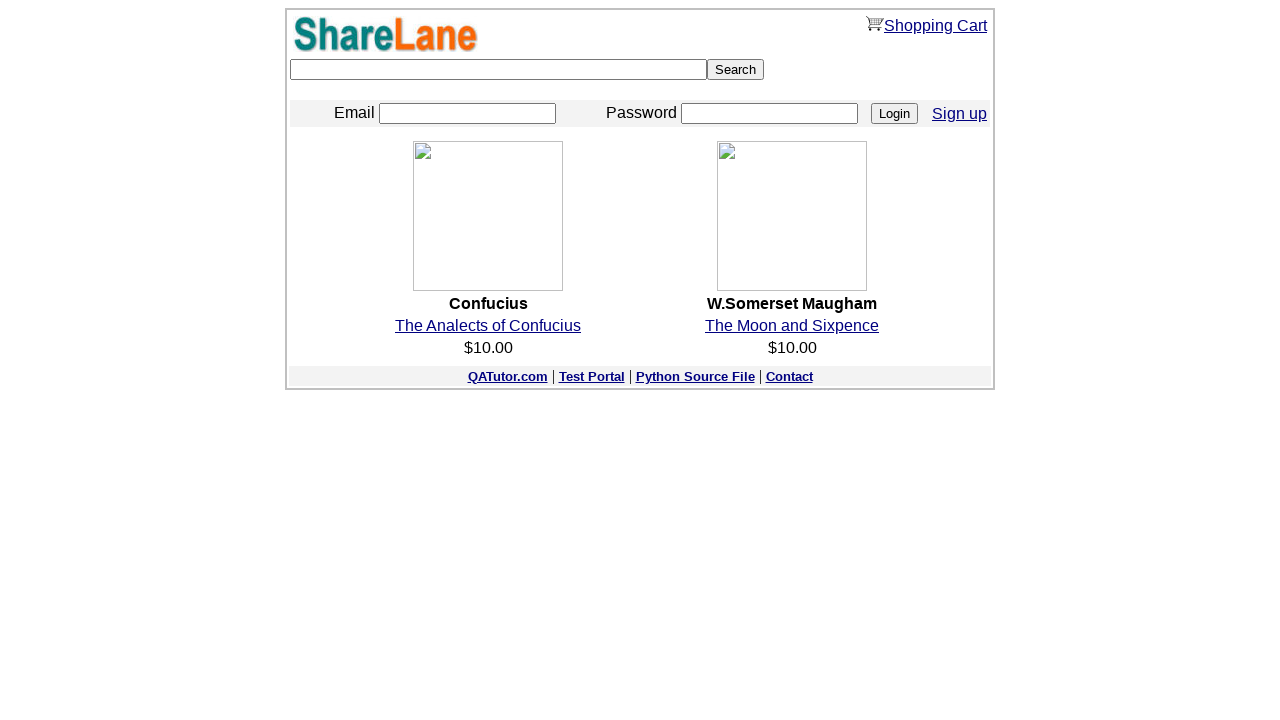

Filled search field with 'mark twain' in lowercase on input[type='text']
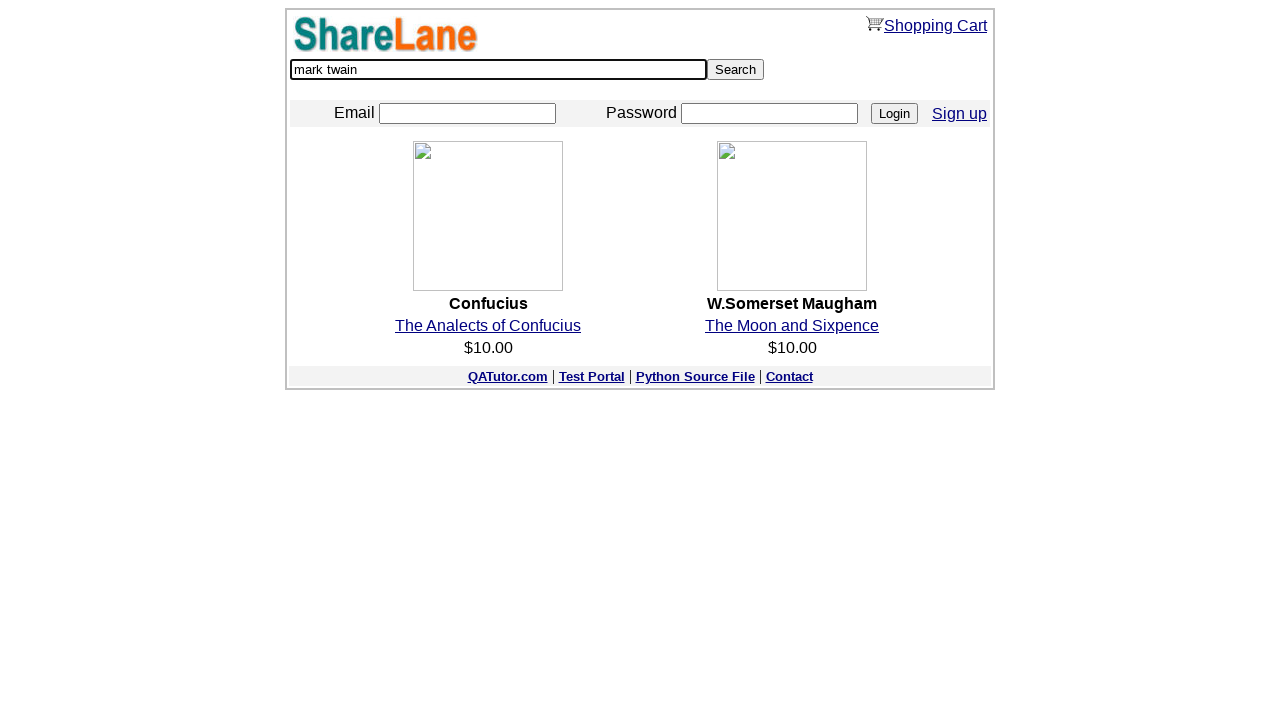

Clicked Search button to execute search at (736, 70) on input[value='Search']
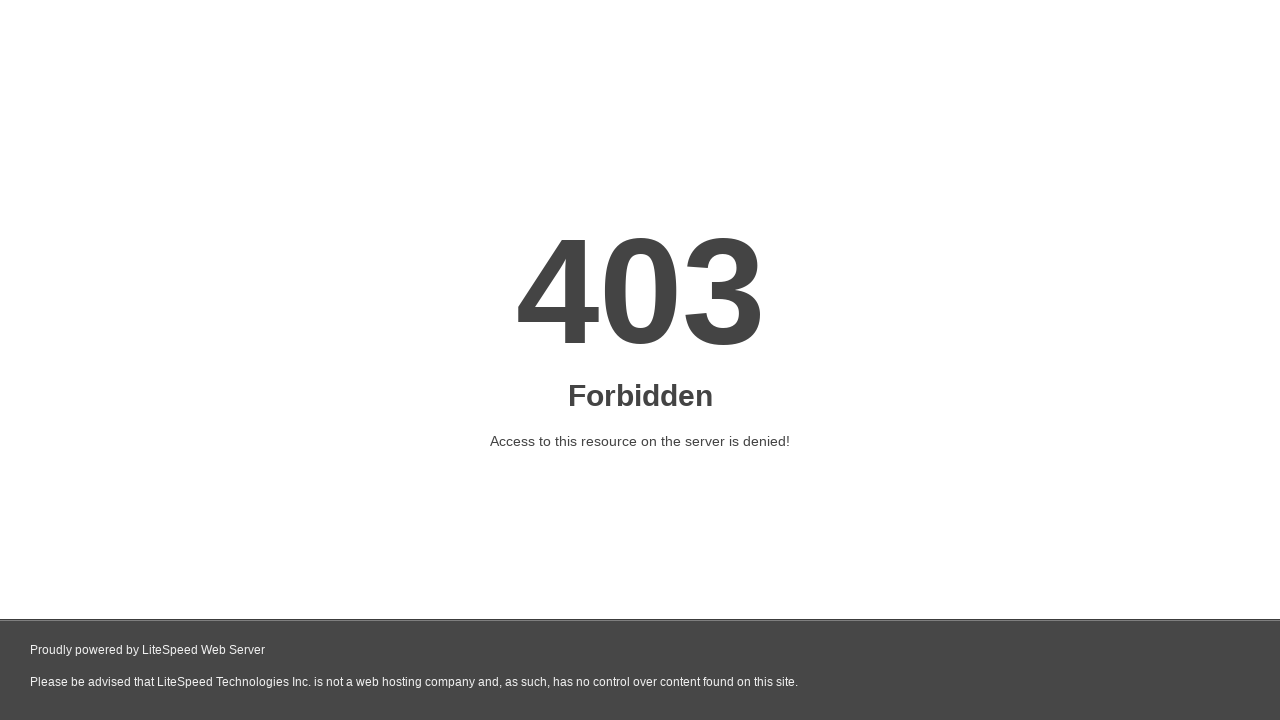

Search results page loaded with correct URL containing 'mark+twain' keyword
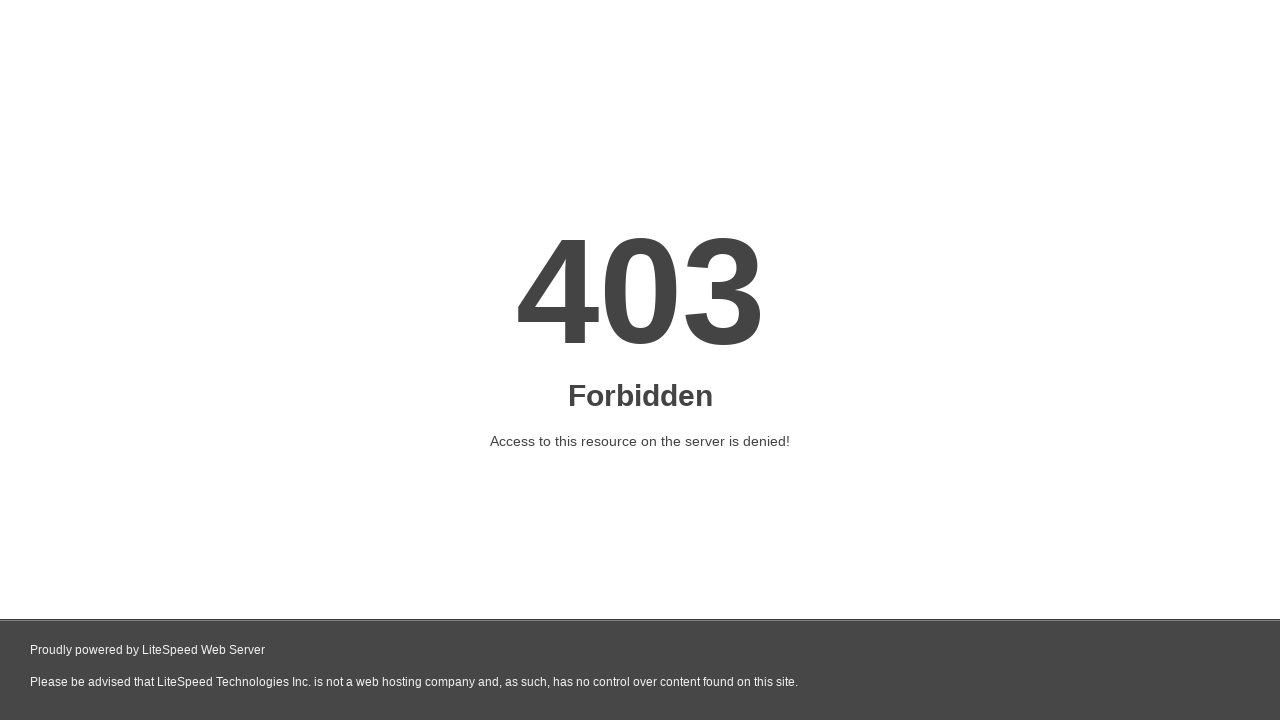

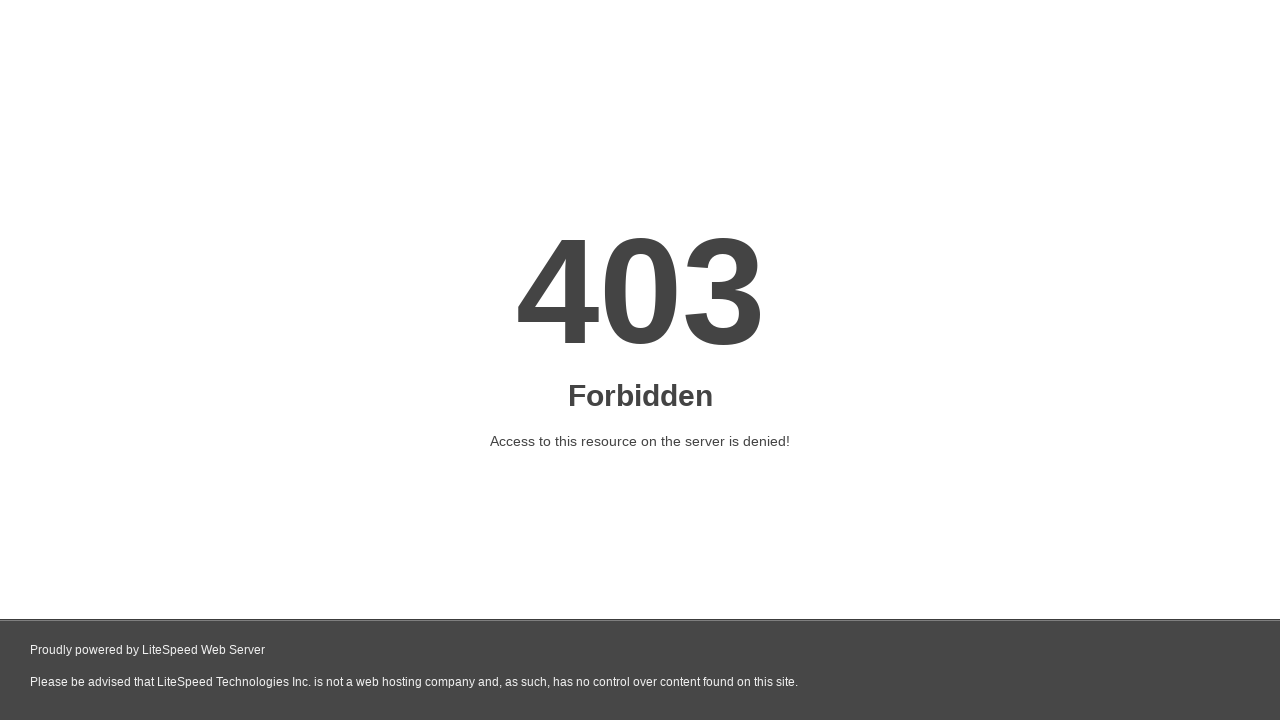